Tests drag and drop functionality by dragging a draggable element and dropping it onto a droppable target on the jQuery UI demo page

Starting URL: http://jqueryui.com/resources/demos/droppable/default.html

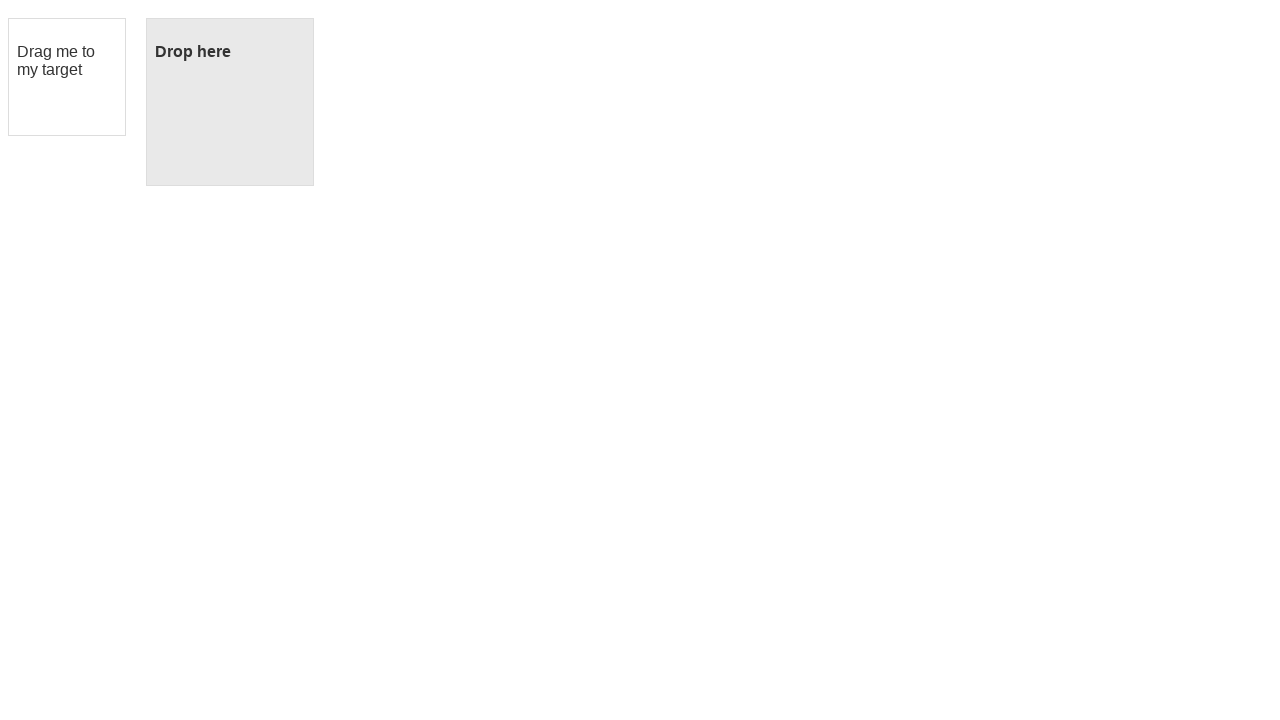

Located the draggable element
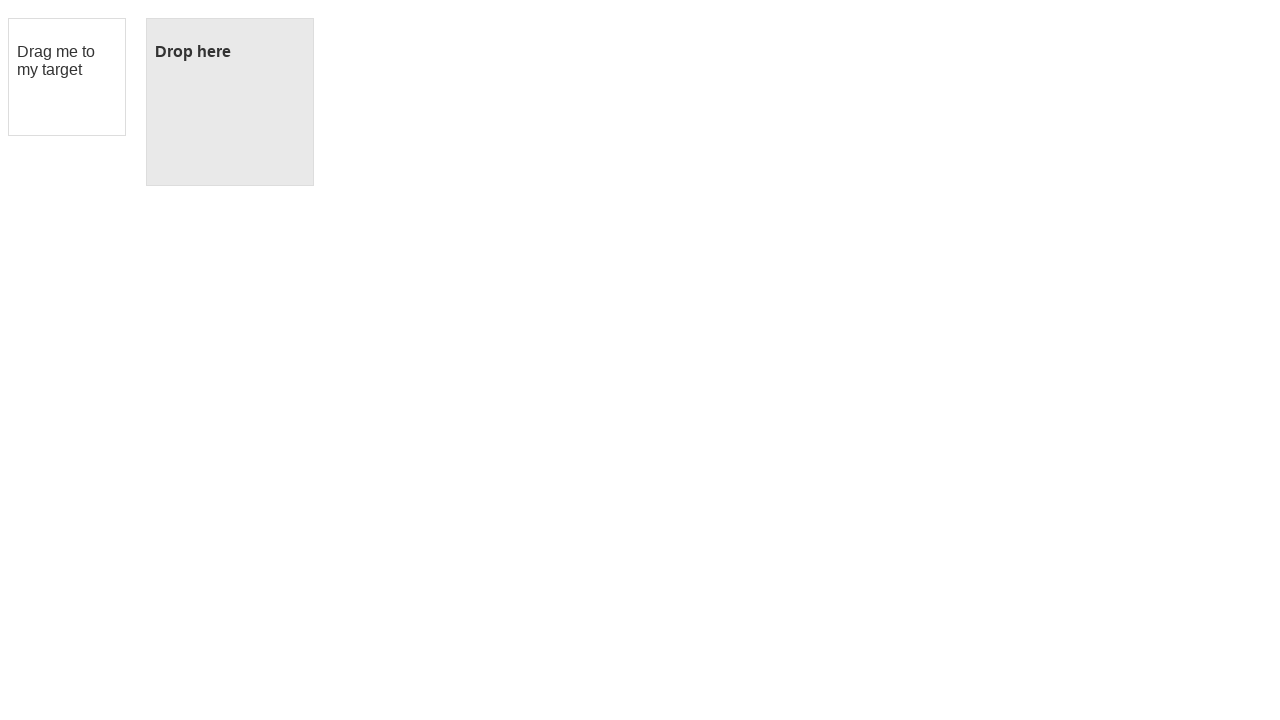

Located the droppable target element
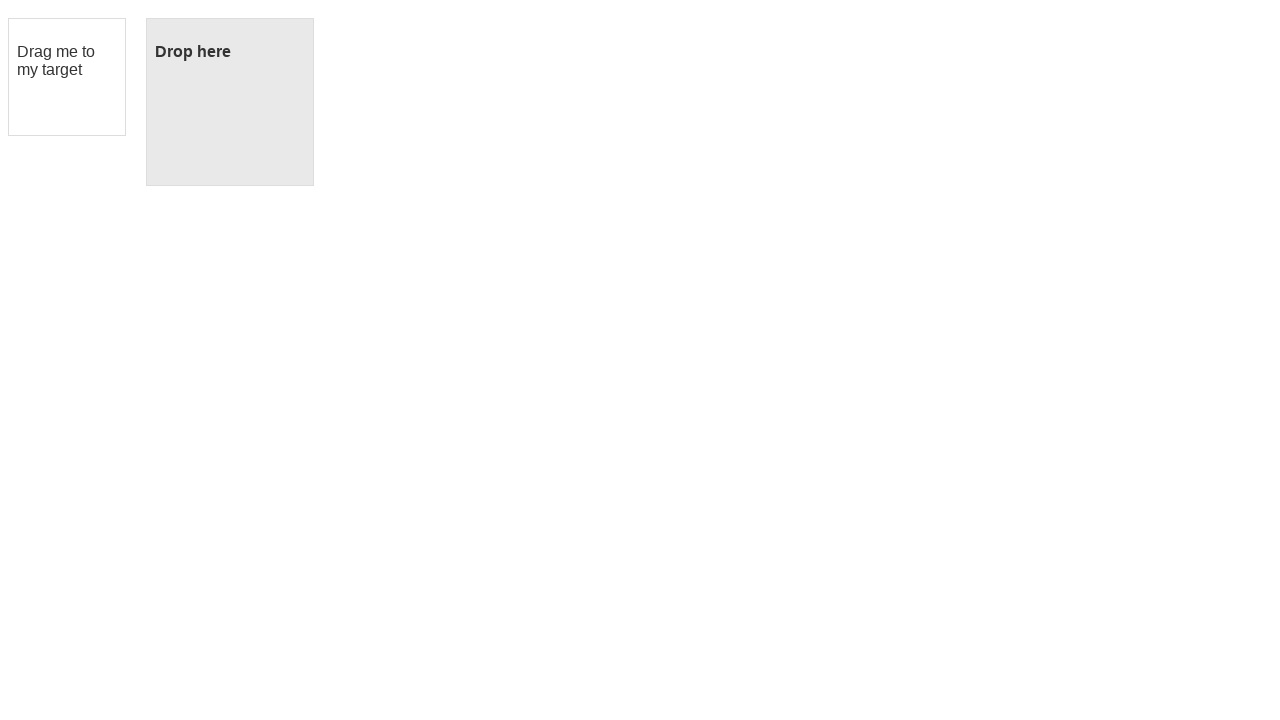

Dragged the draggable element onto the droppable target at (230, 102)
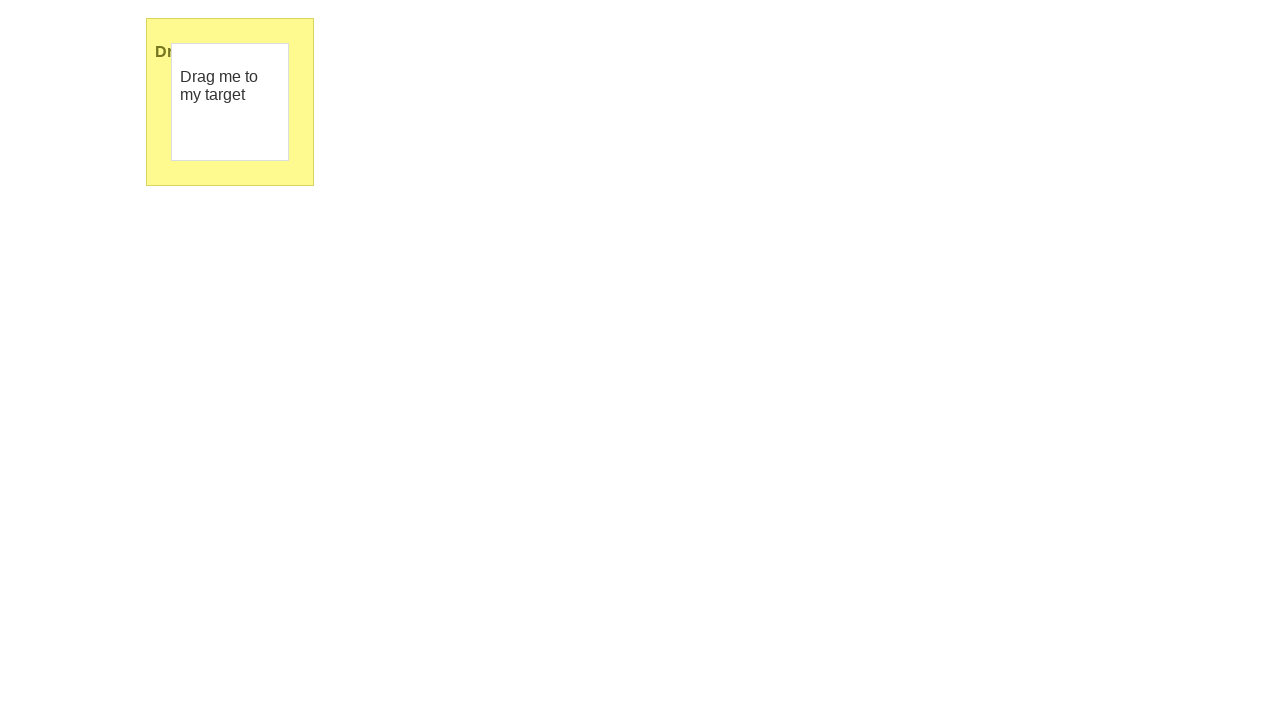

Drop action completed and paragraph element appeared in droppable target
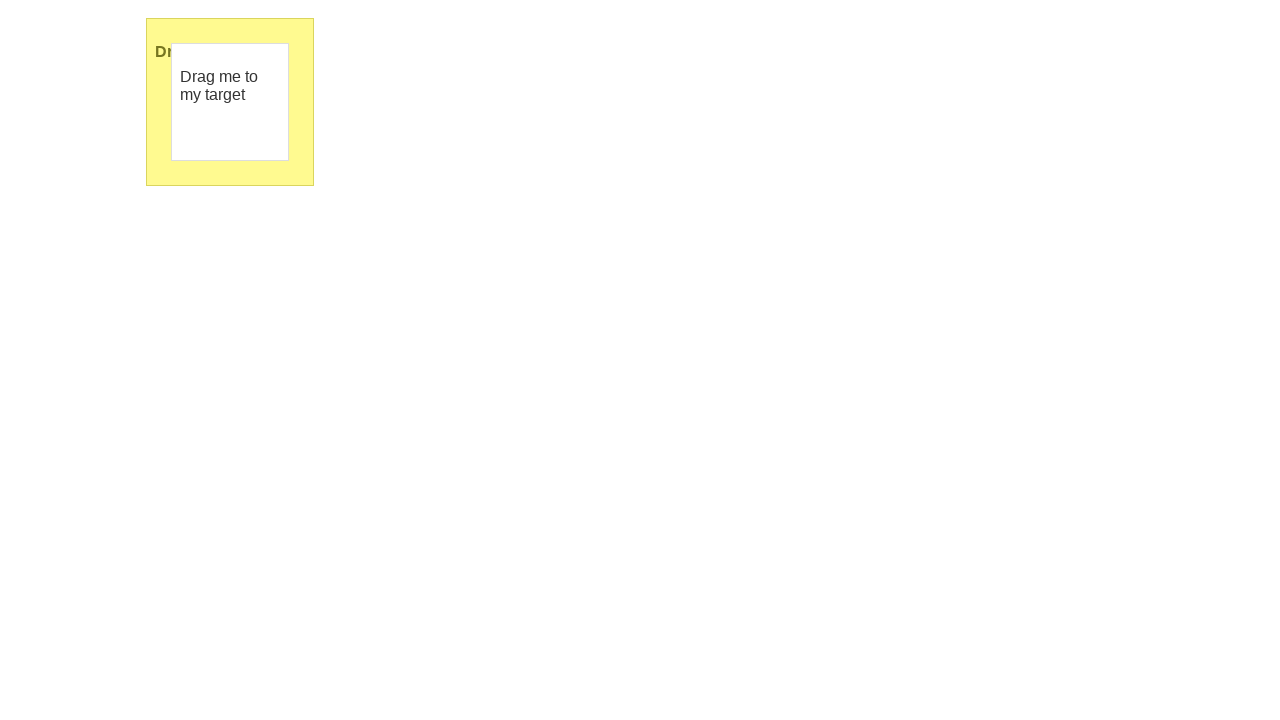

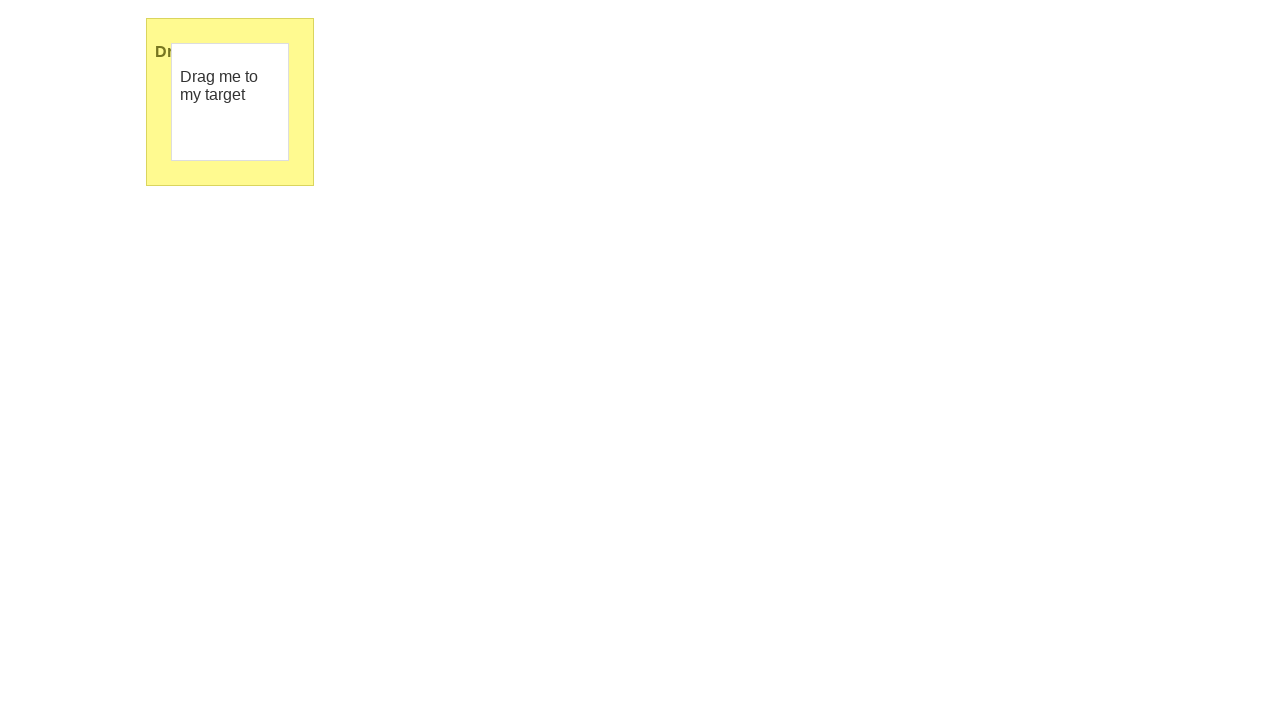